Tests the Zappos homepage search functionality by entering "Green Shoes" in the search field and submitting the search form

Starting URL: https://www.zappos.com

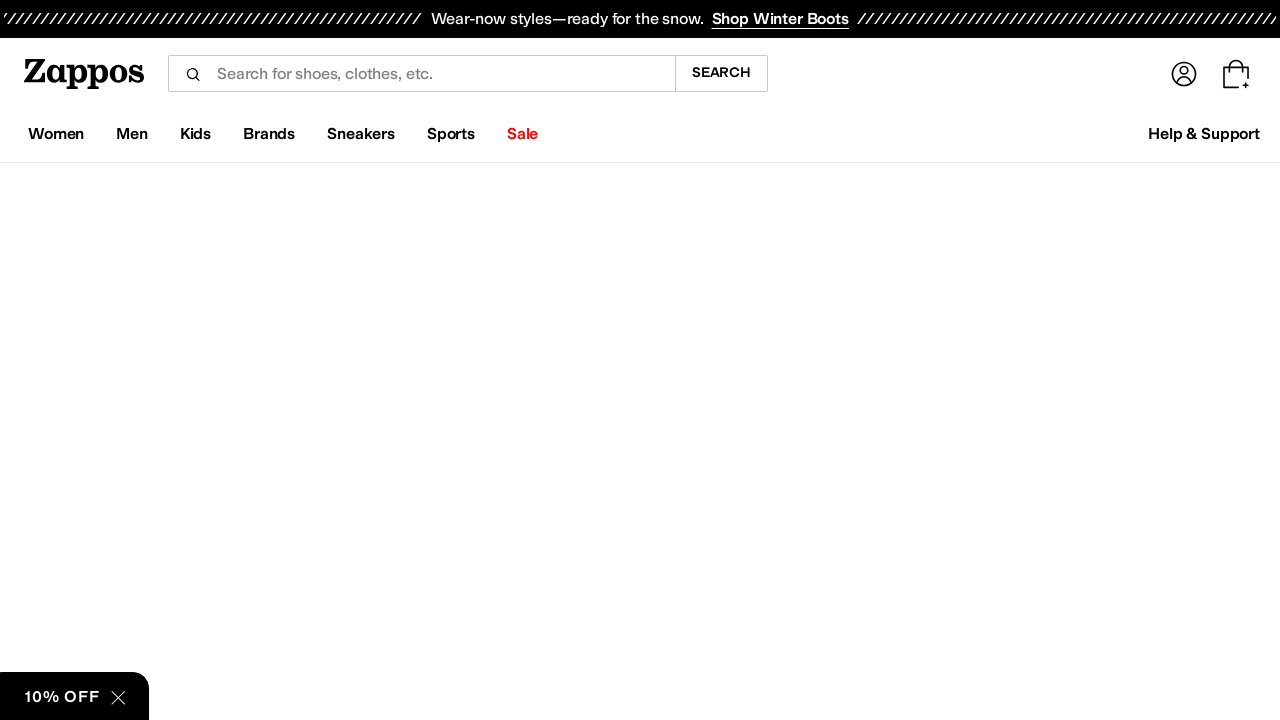

Filled search field with 'Green Shoes' on input[name='term']
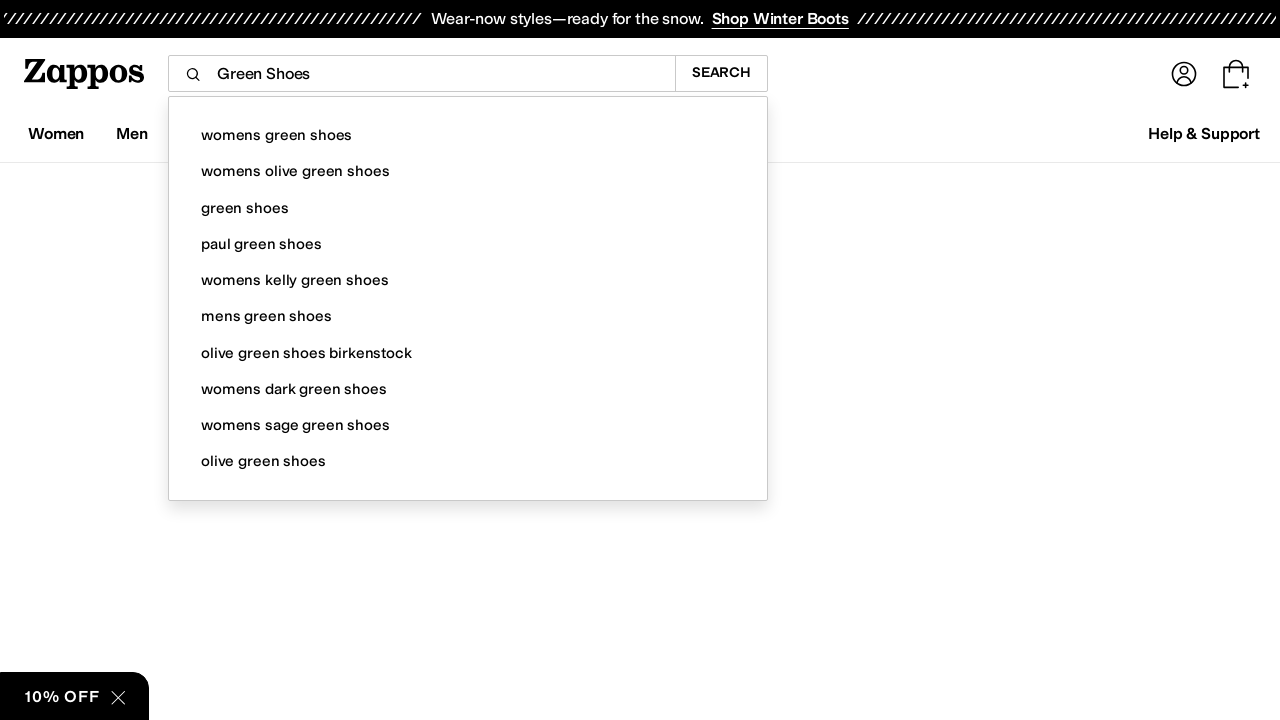

Pressed Enter to submit search form on input[name='term']
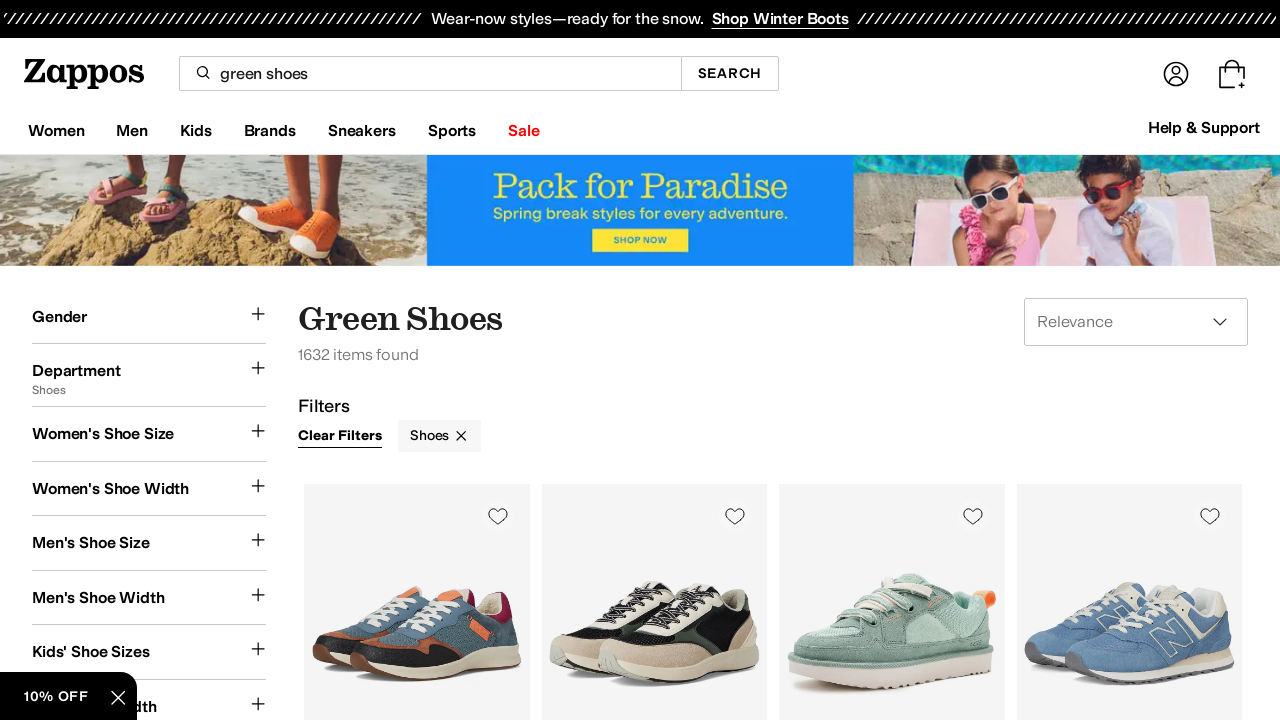

Search results page loaded
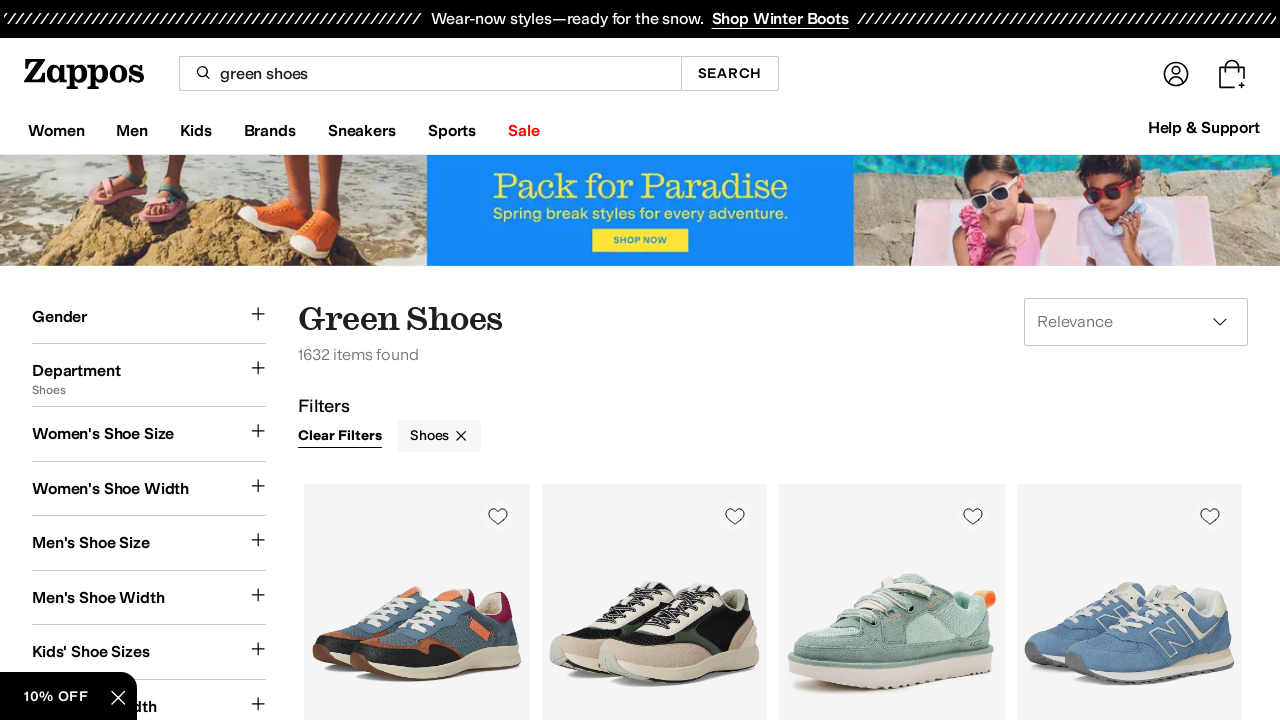

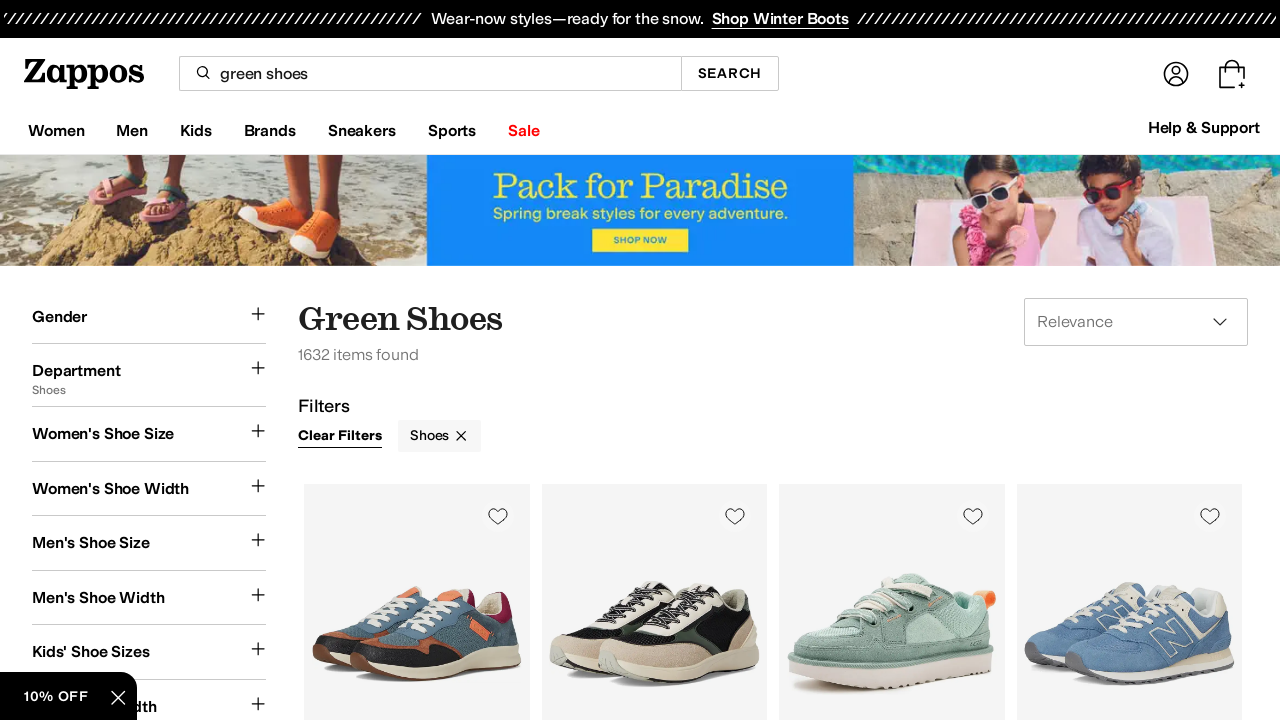